Tests checkbox interaction by locating two checkboxes and clicking them if they are not already selected

Starting URL: https://the-internet.herokuapp.com/checkboxes

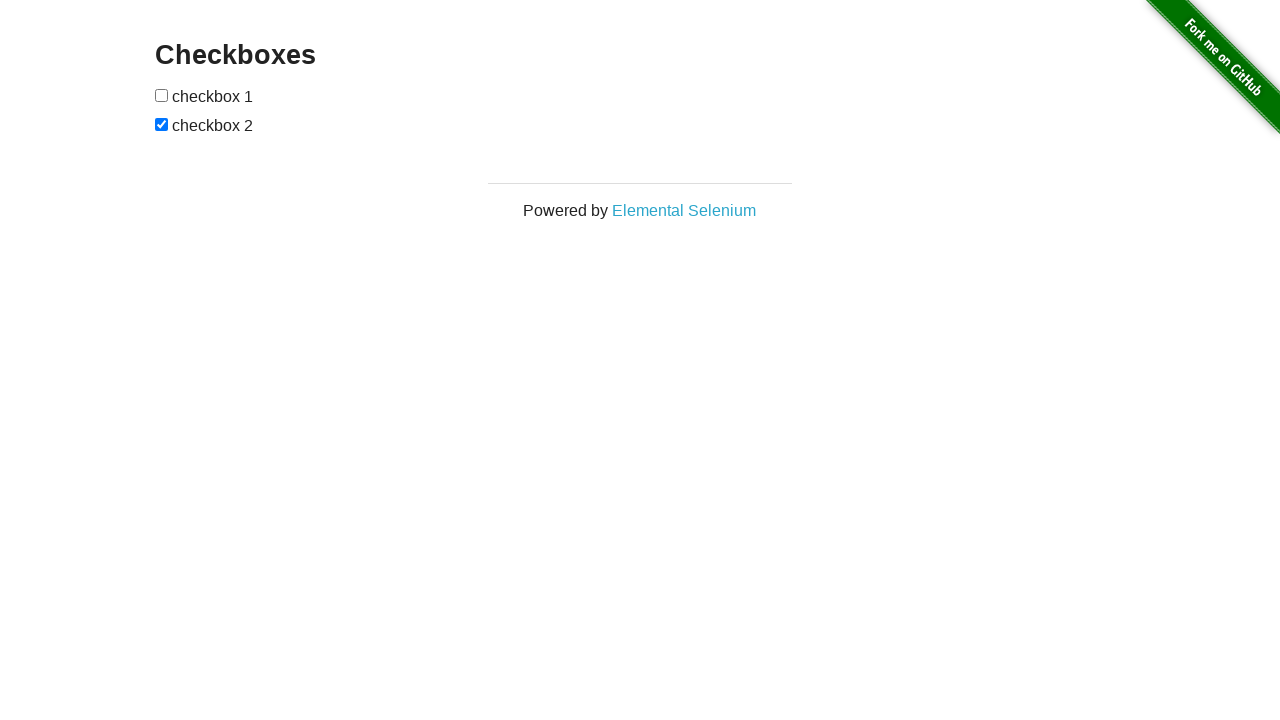

Navigated to checkboxes page
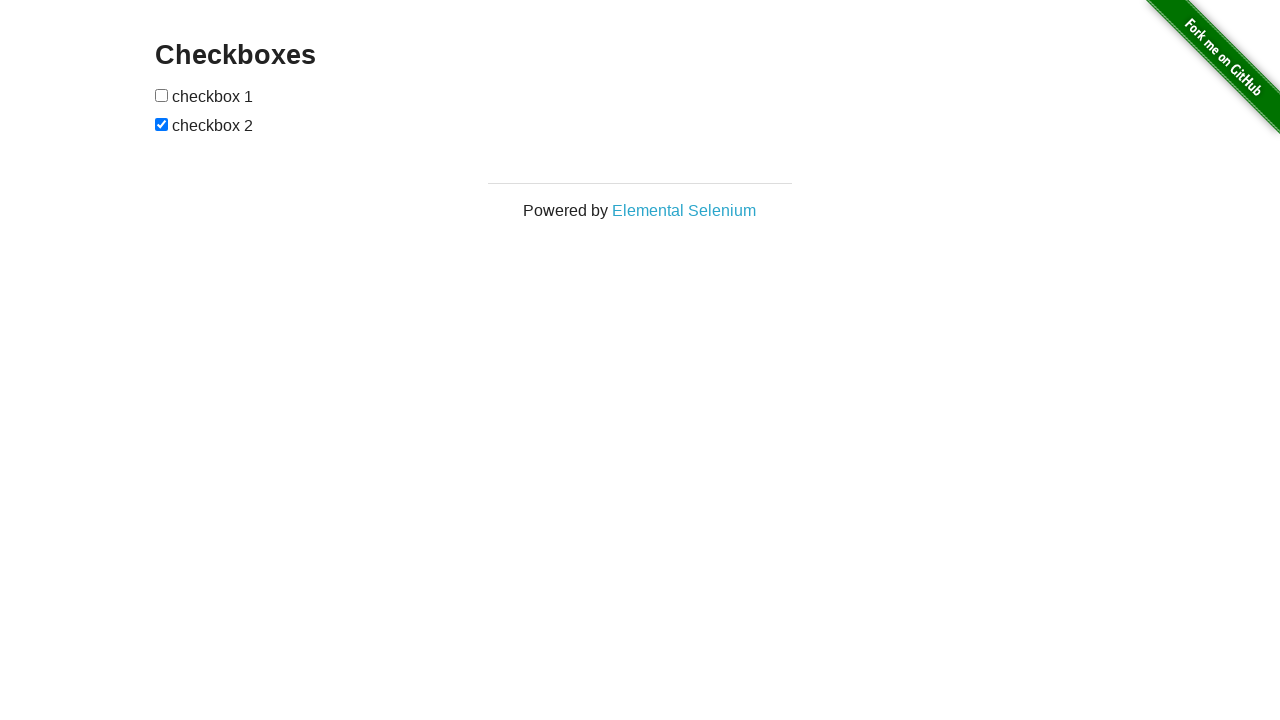

Located first checkbox
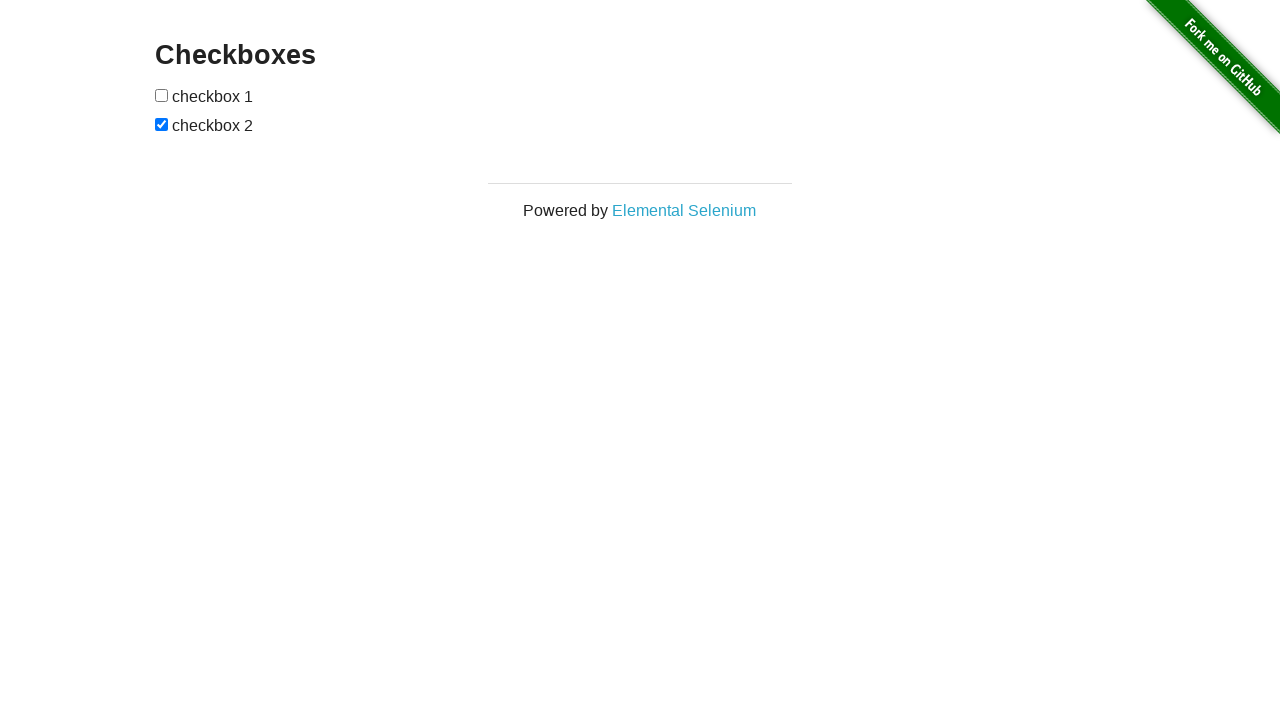

Checked if first checkbox is selected
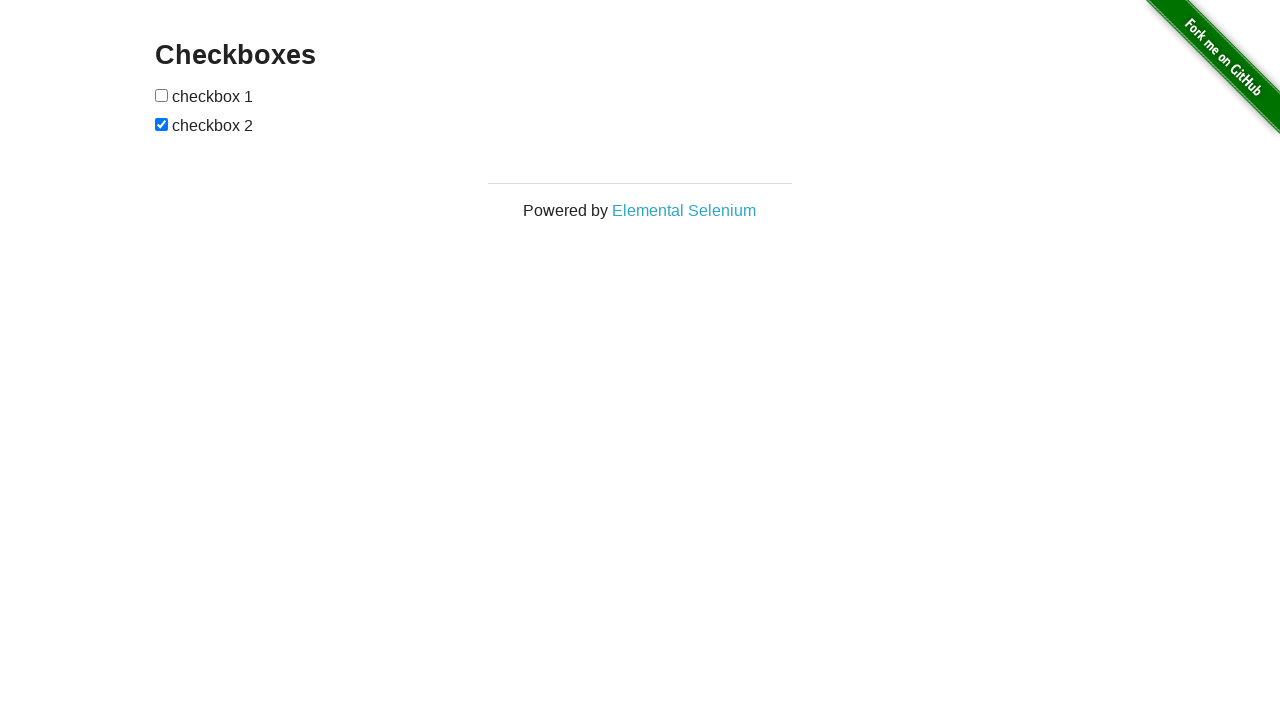

Clicked first checkbox to select it at (162, 95) on xpath=//input[@type='checkbox'][1]
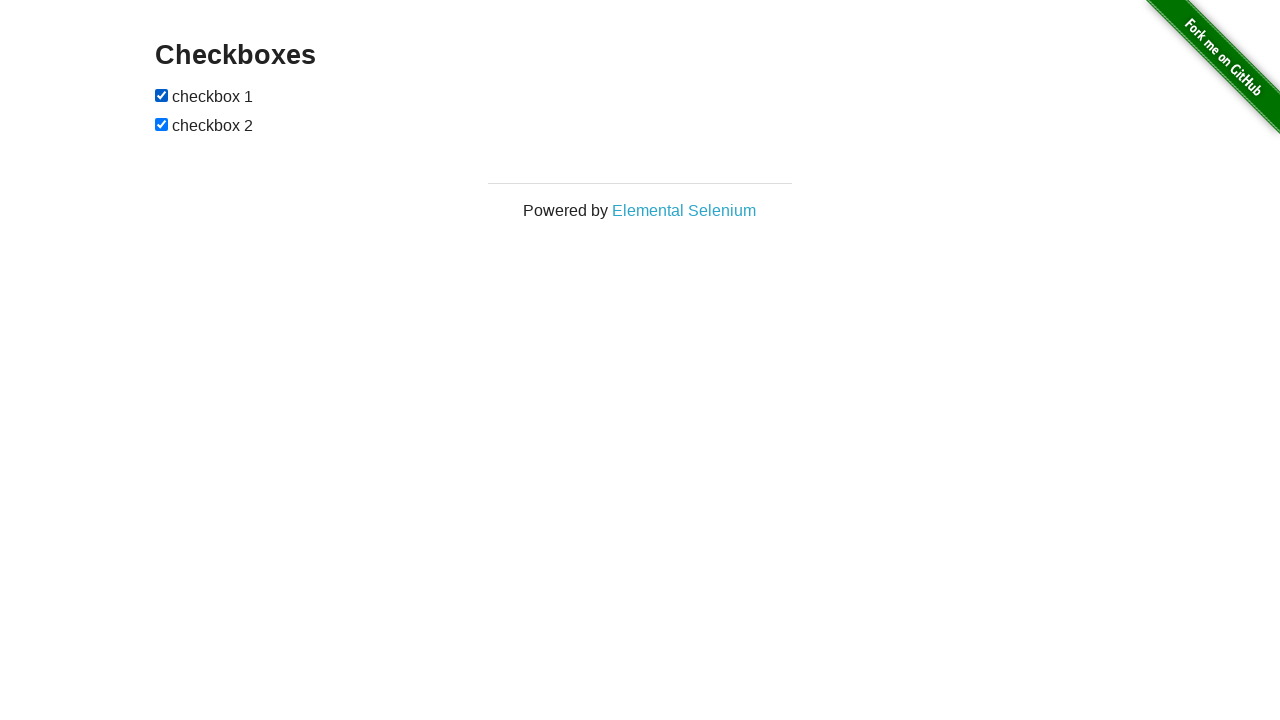

Located second checkbox
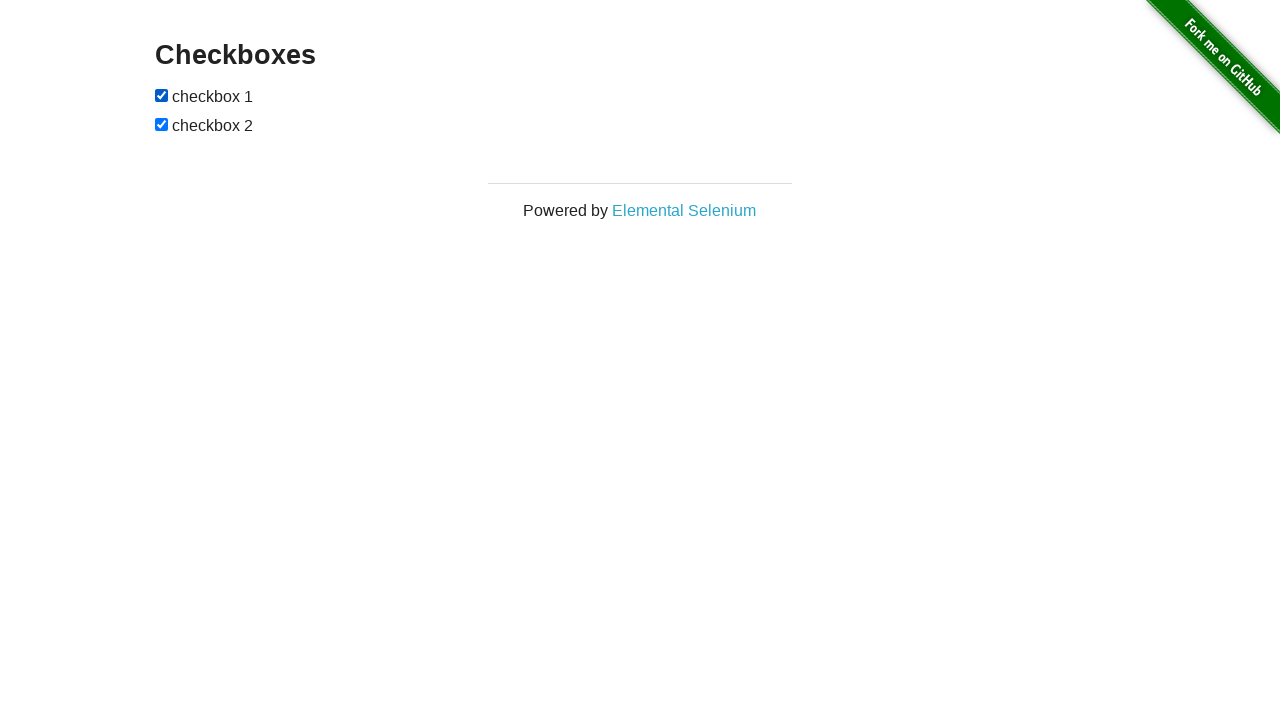

Second checkbox is already selected
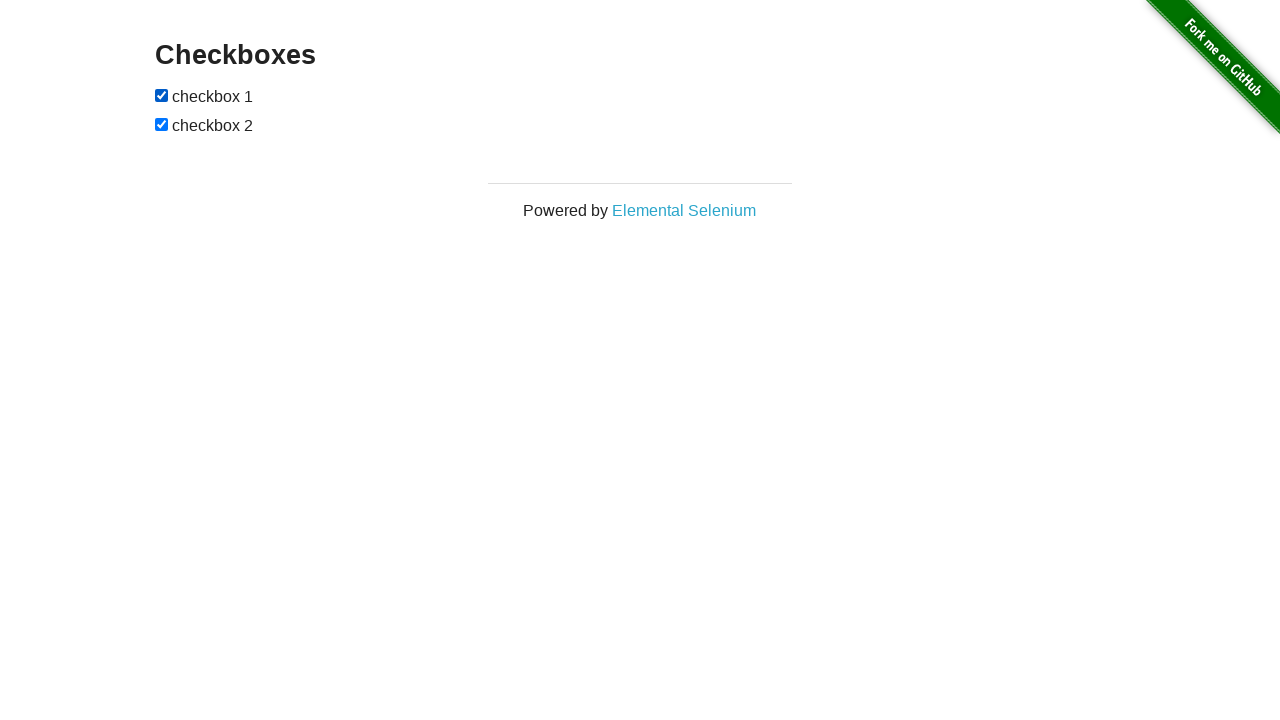

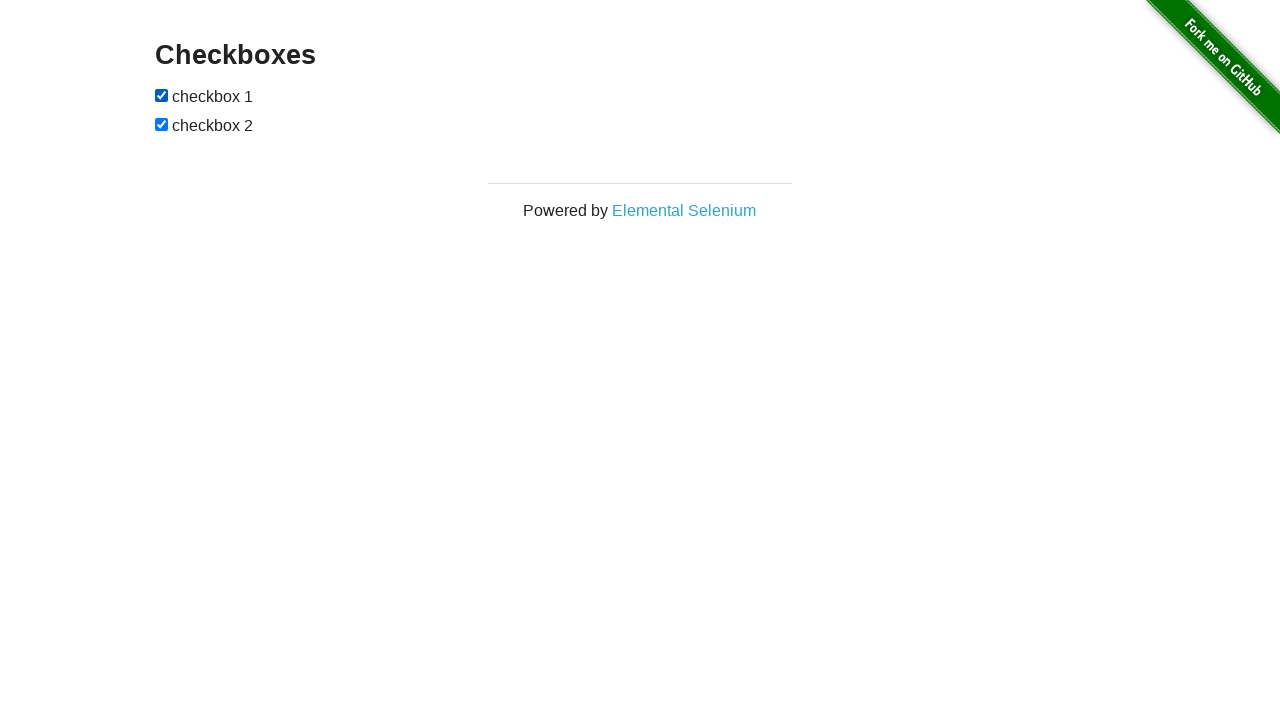